Navigates to the Widgets menu and opens the Slider exercise, then verifies the page header

Starting URL: https://demoqa.com/

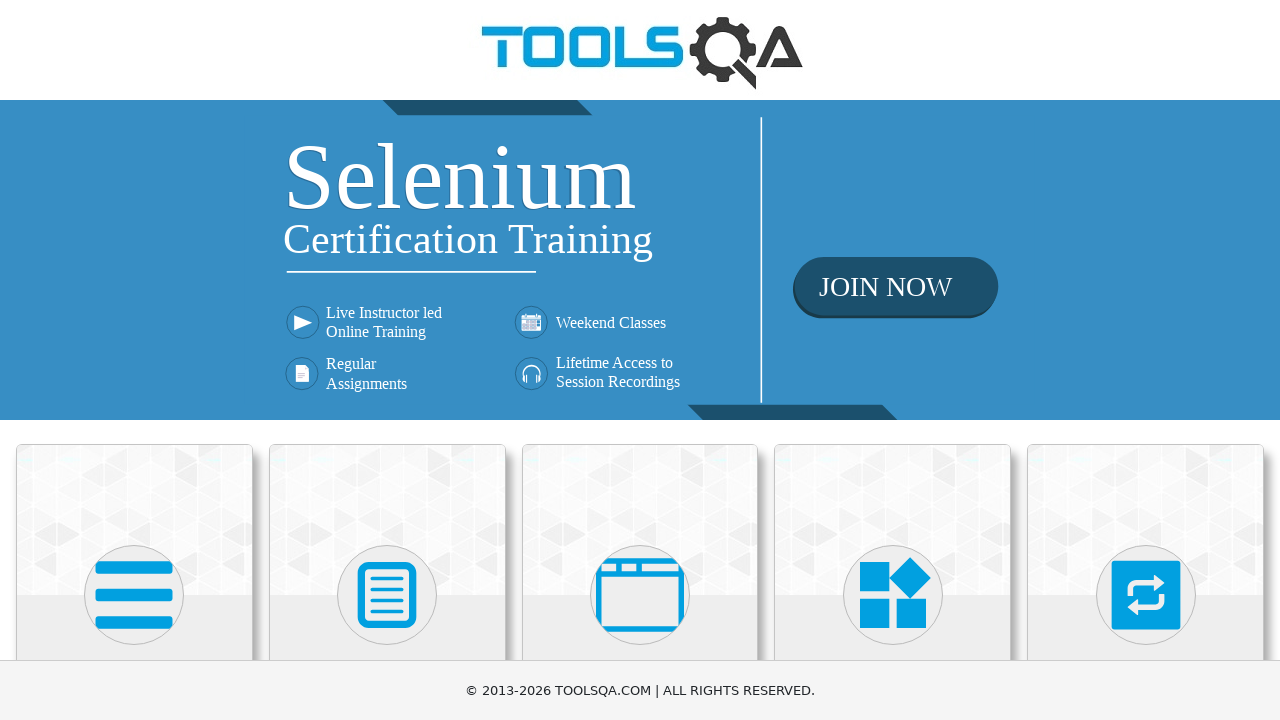

Clicked on Widgets menu at (893, 360) on text=Widgets
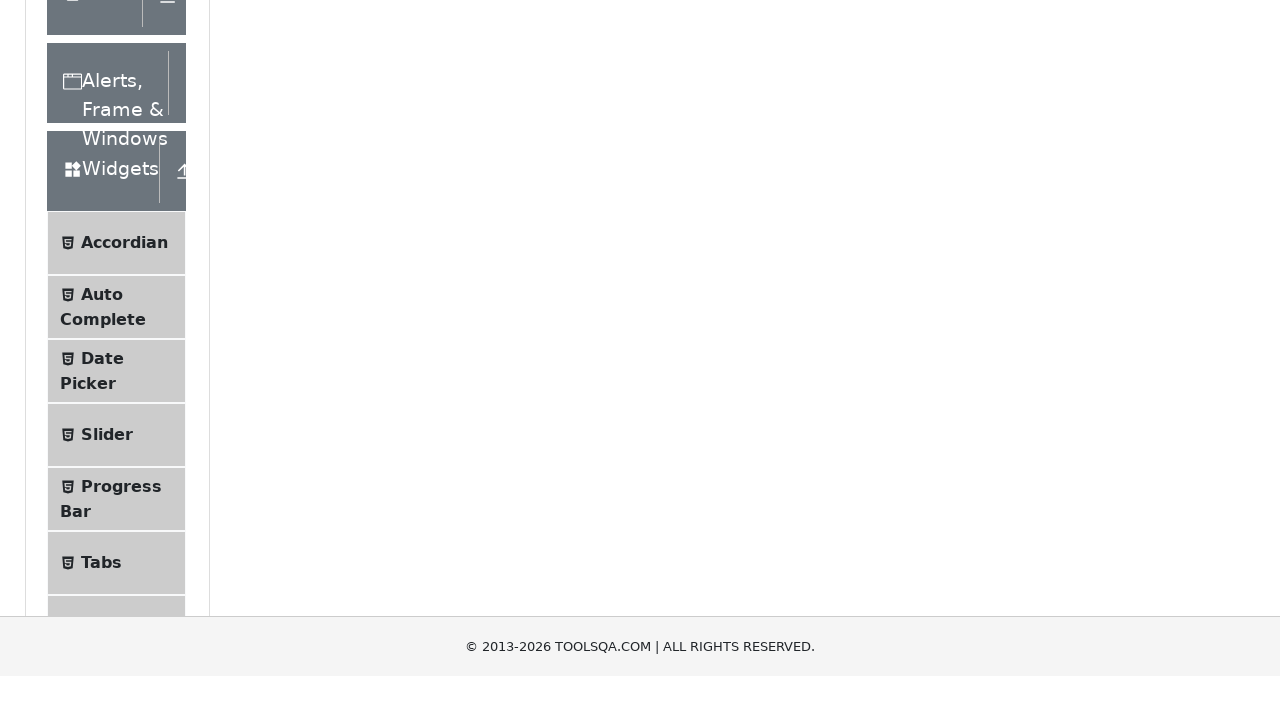

Clicked on Slider exercise in the sidebar at (107, 360) on text=Slider
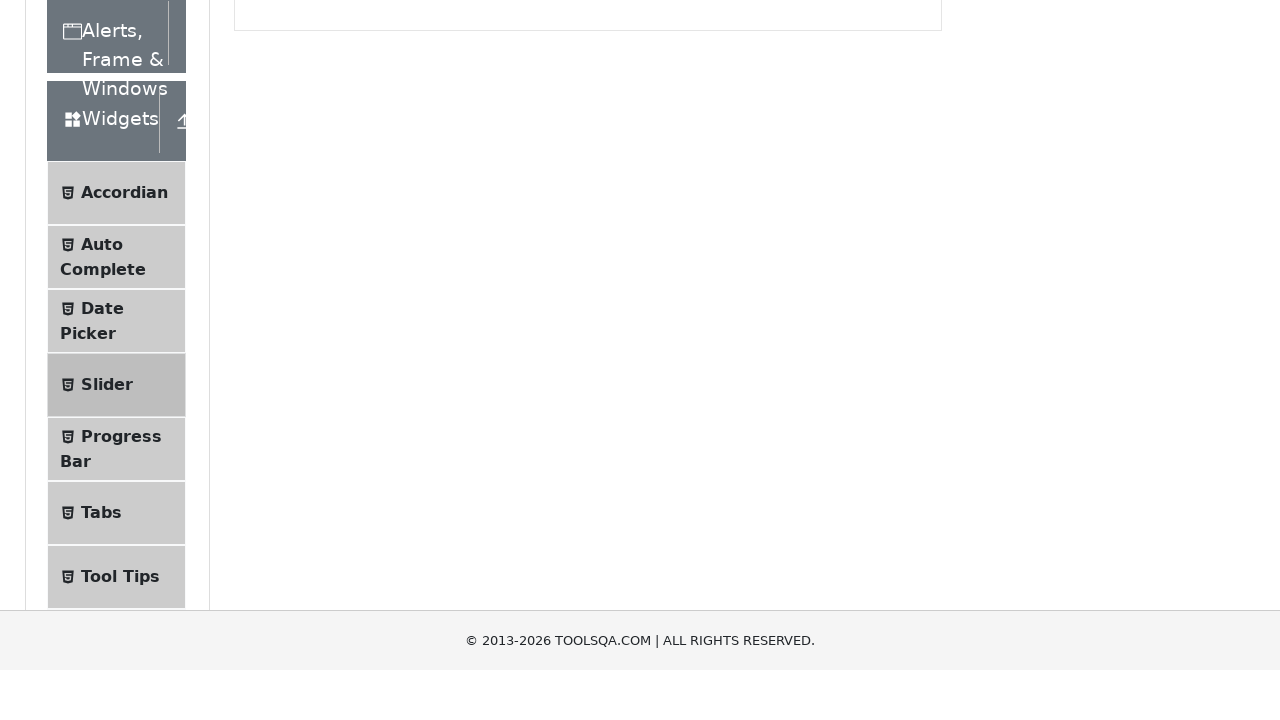

Verified the Slider exercise header is displayed
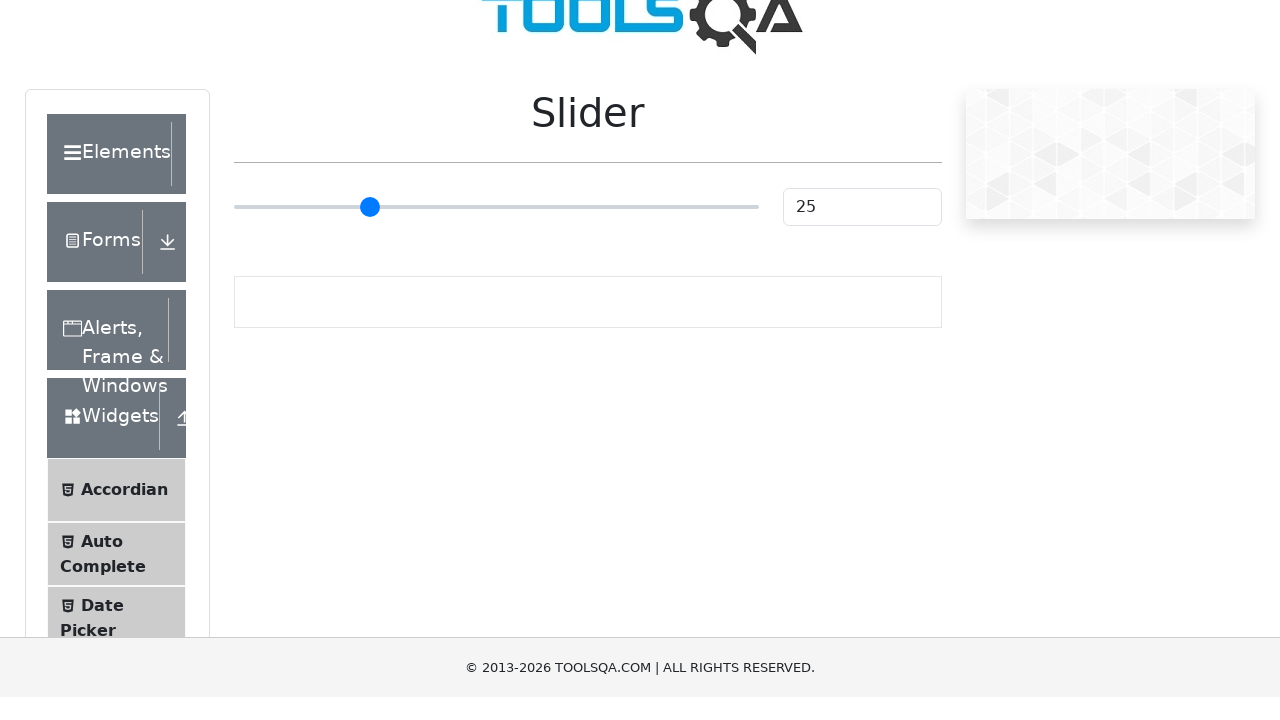

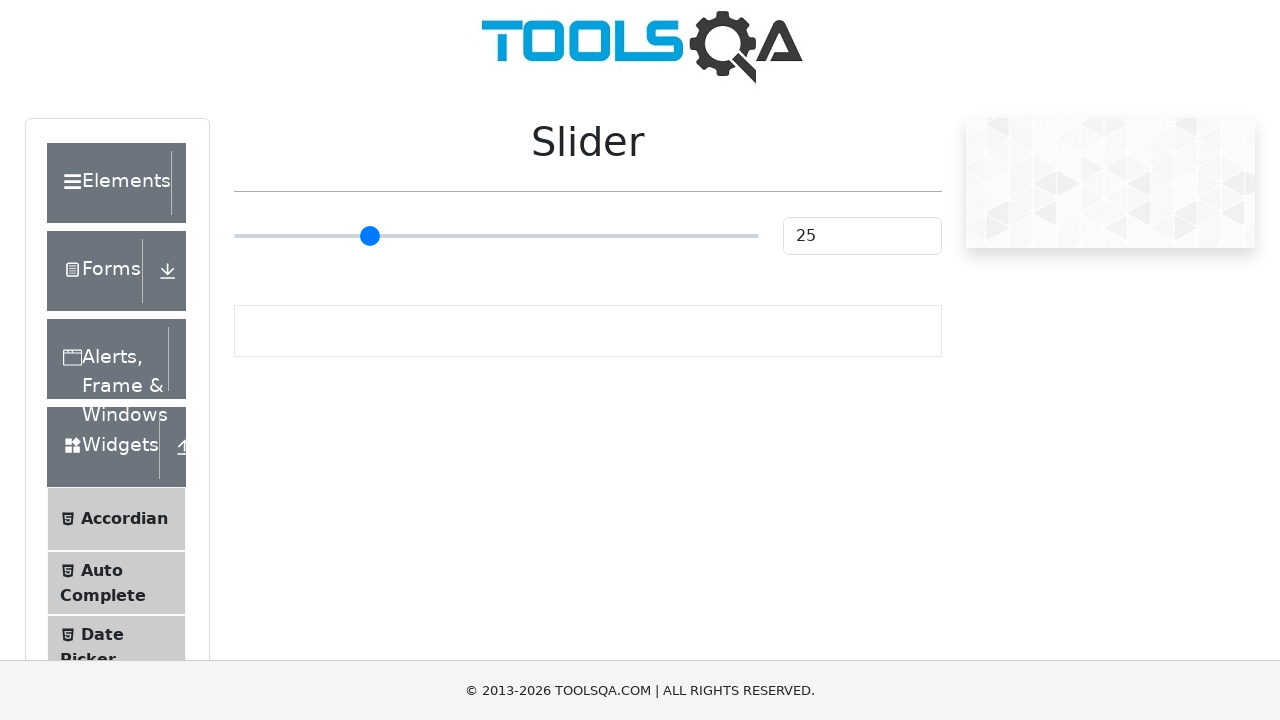